Navigates to the Open University of Israel course registration search results page and clicks the Excel export button to trigger a file download.

Starting URL: https://sheilta.apps.openu.ac.il/CoursesRegistration/Pages/GroupSearchResults.aspx?Semester=2024%u05D0&Degree=0&GeographicalArea=,01,02,03,04,05,06,07,09,&InstructionHours=00:01&Days=111111

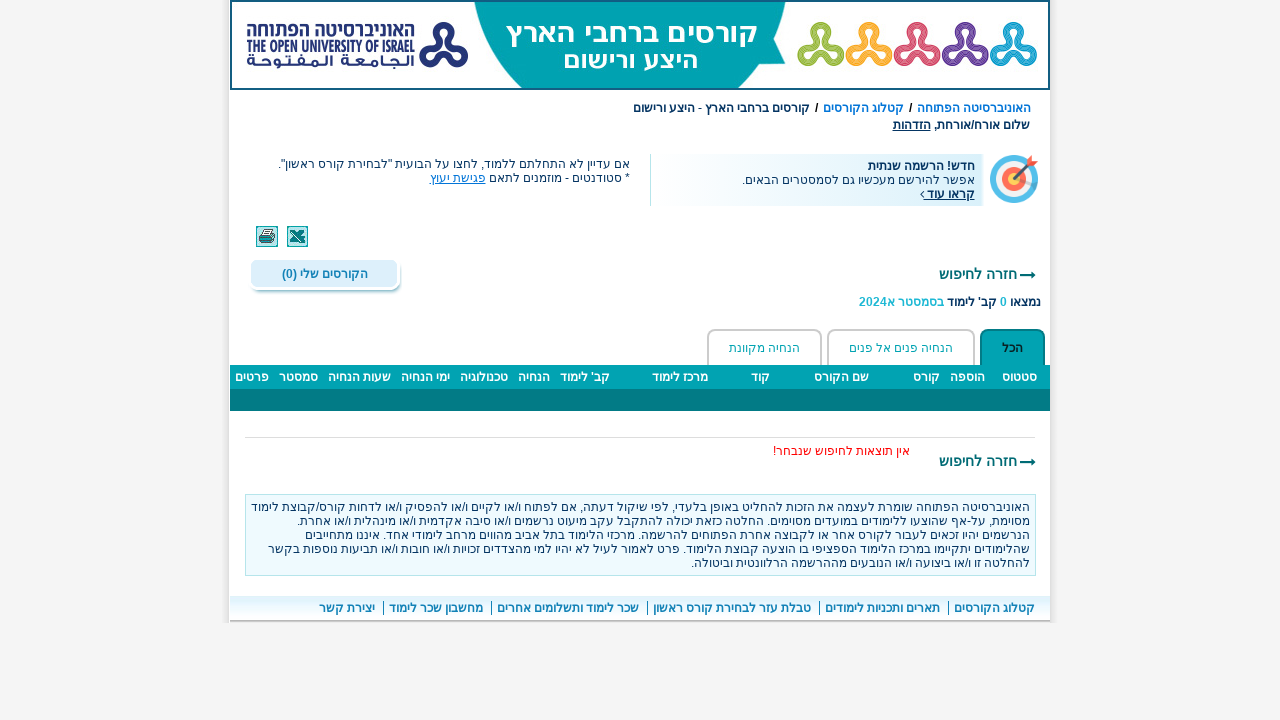

Waited for Excel export button to be visible
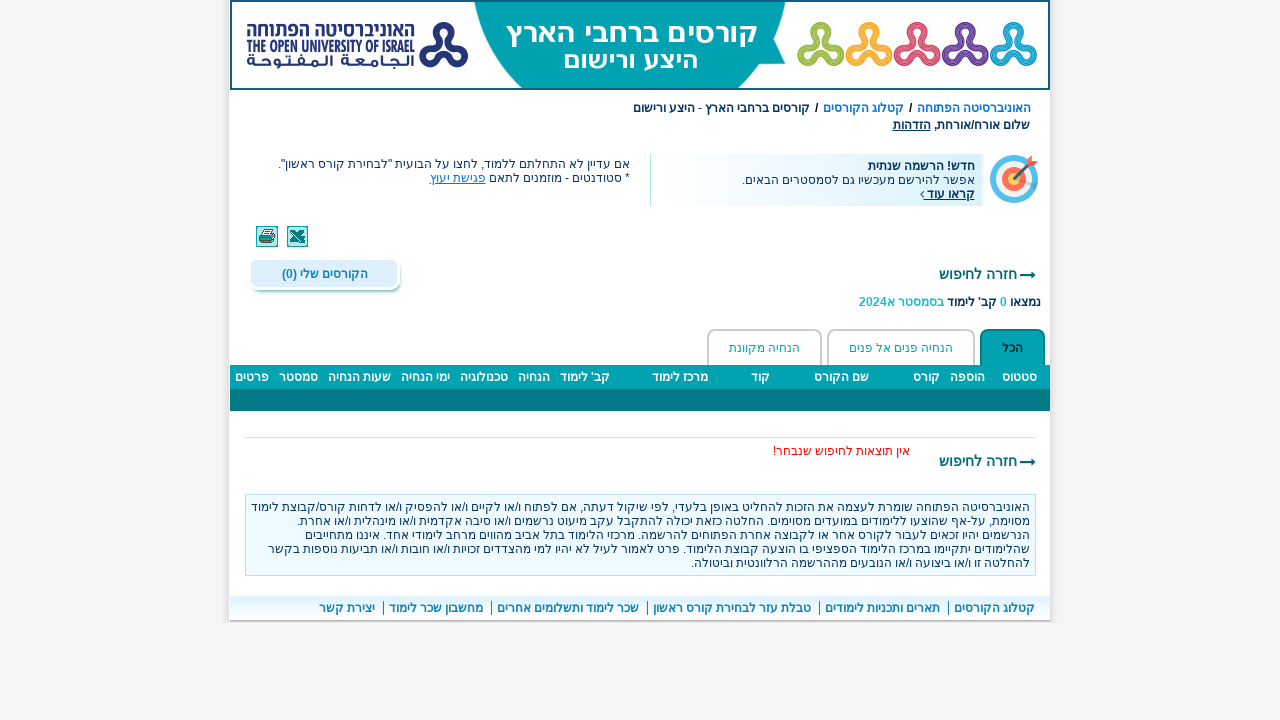

Clicked the Excel export button to trigger file download at (297, 236) on #ContentPlaceHolder1_btnExcel
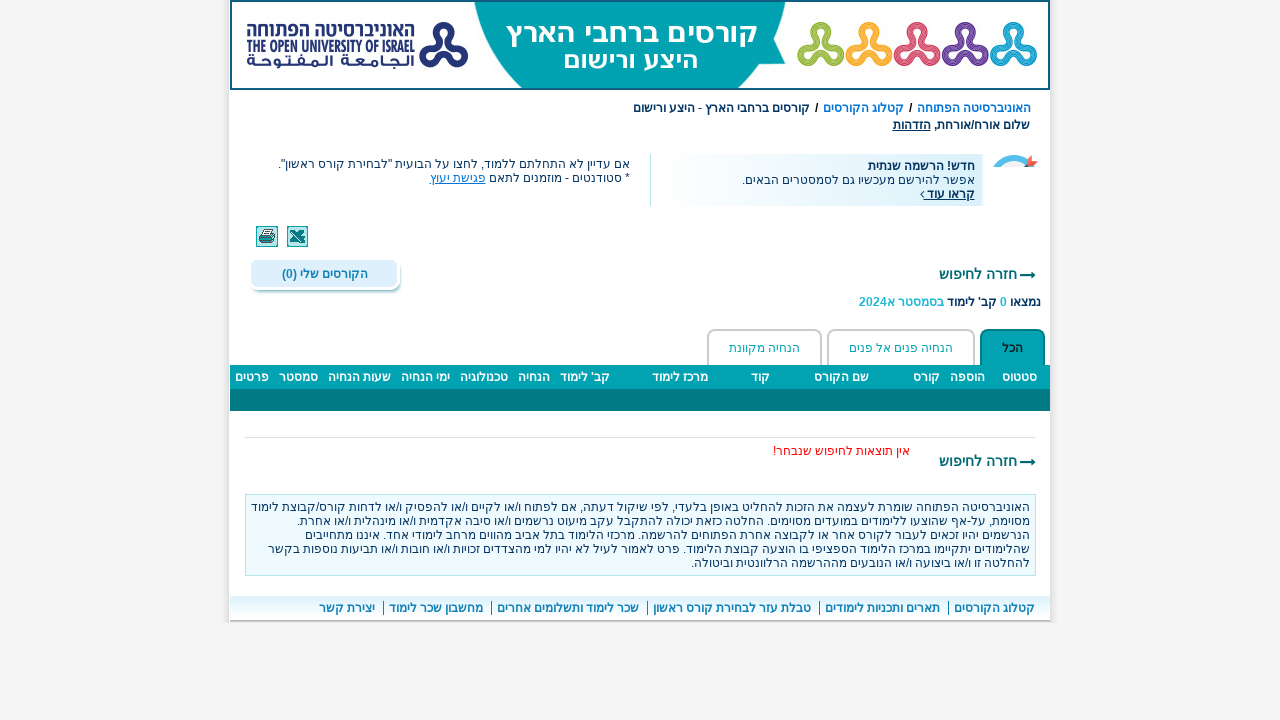

Waited 2 seconds for download to initiate
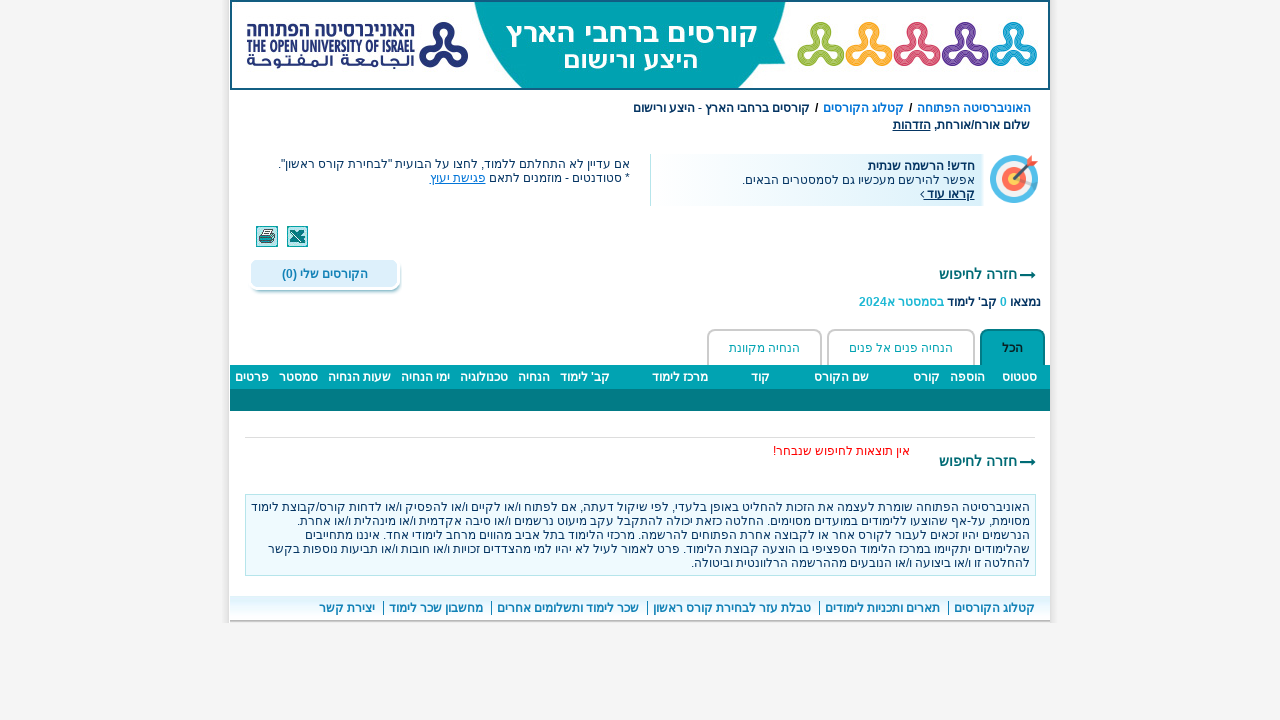

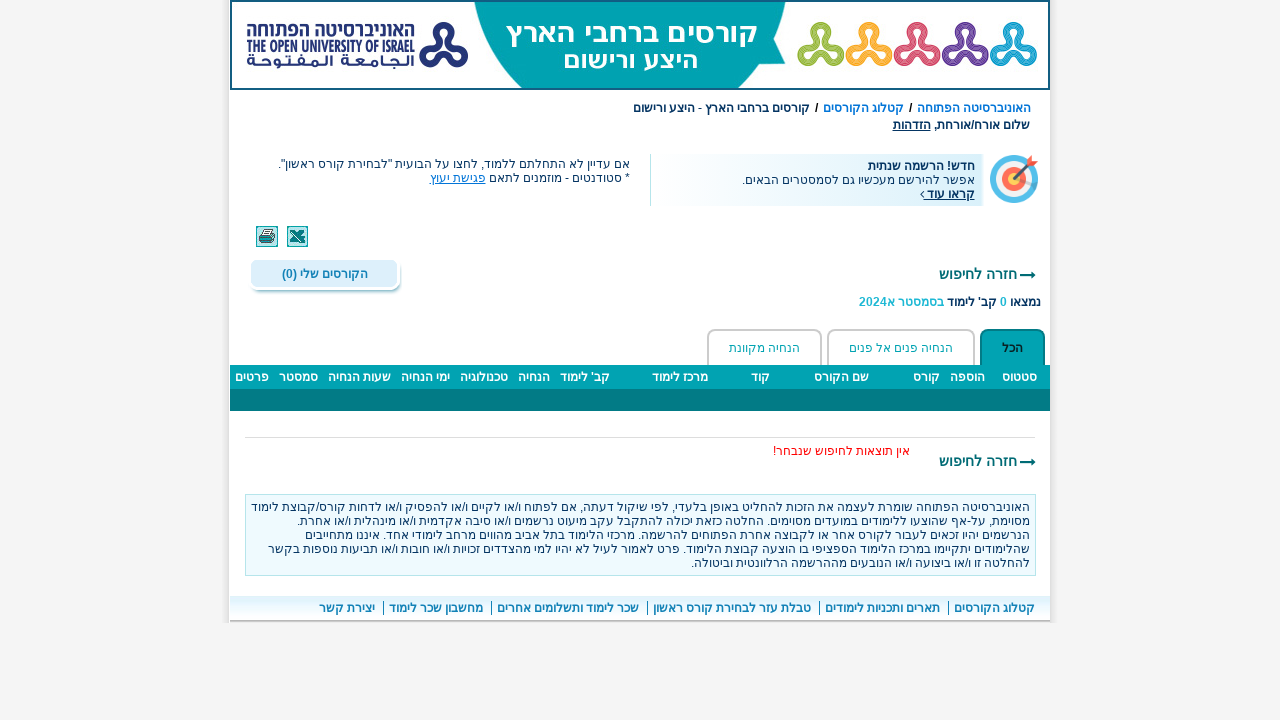